Verifies that the password input field can be located by its ID attribute

Starting URL: https://selectorshub.com/xpath-practice-page/

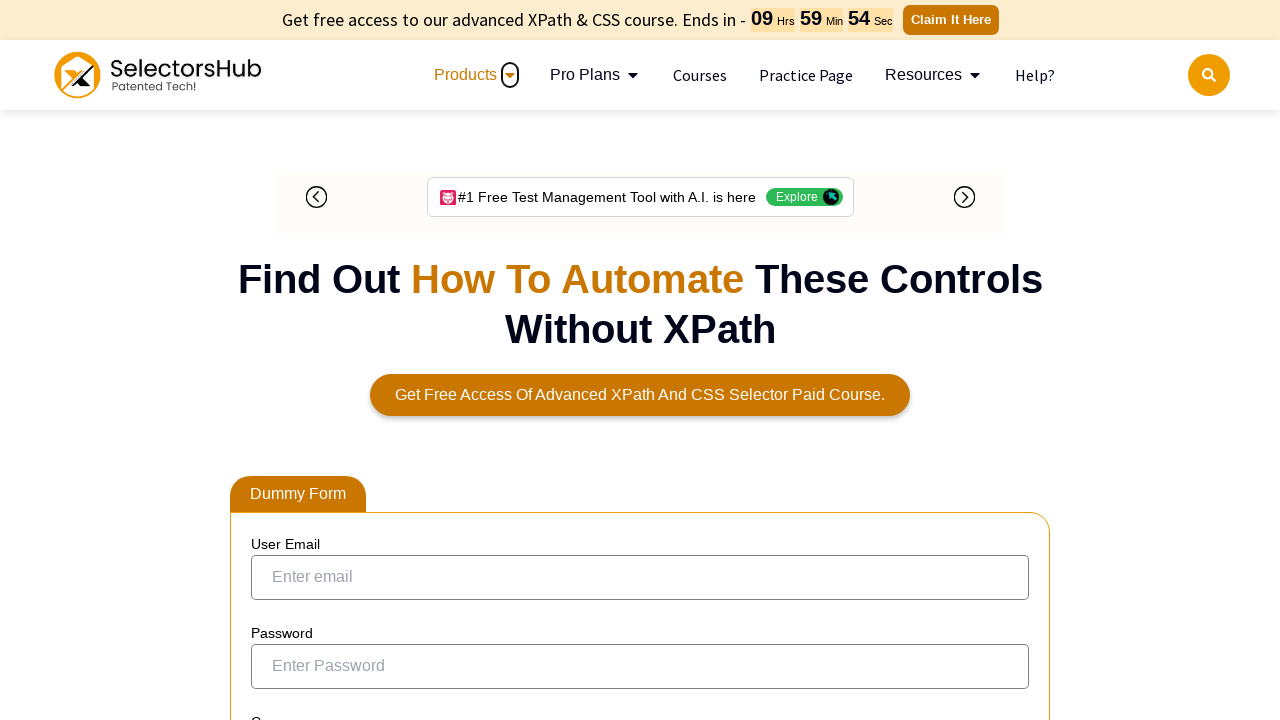

Waited for password input field with ID 'pass' to be available
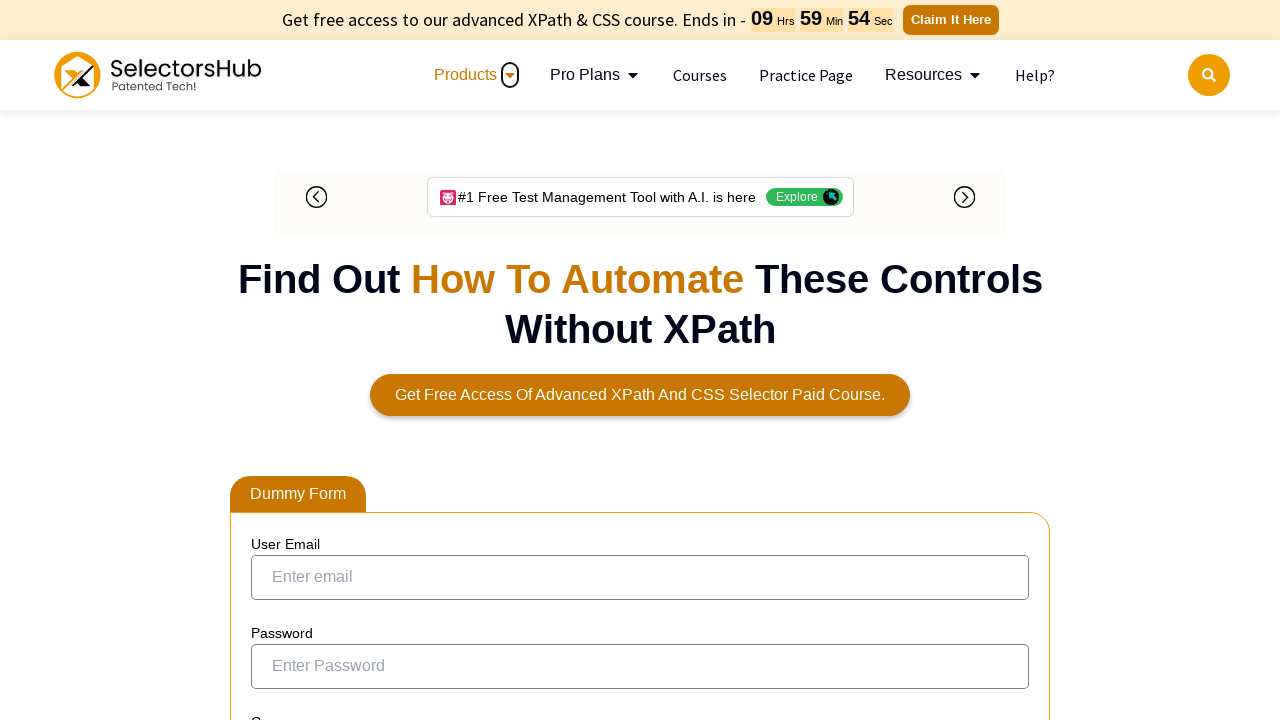

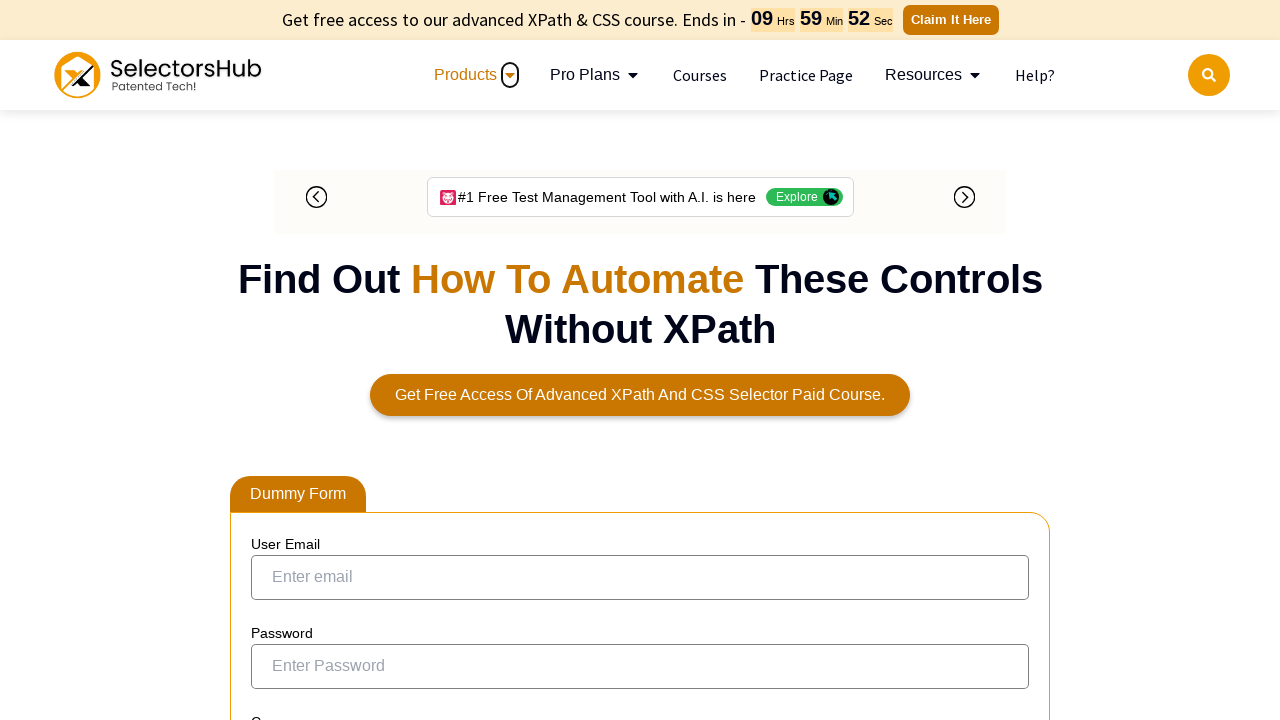